Tests Bootstrap/jQuery dropdown search functionality by selecting multiple countries from a searchable dropdown

Starting URL: https://www.lambdatest.com/selenium-playground/jquery-dropdown-search-demo

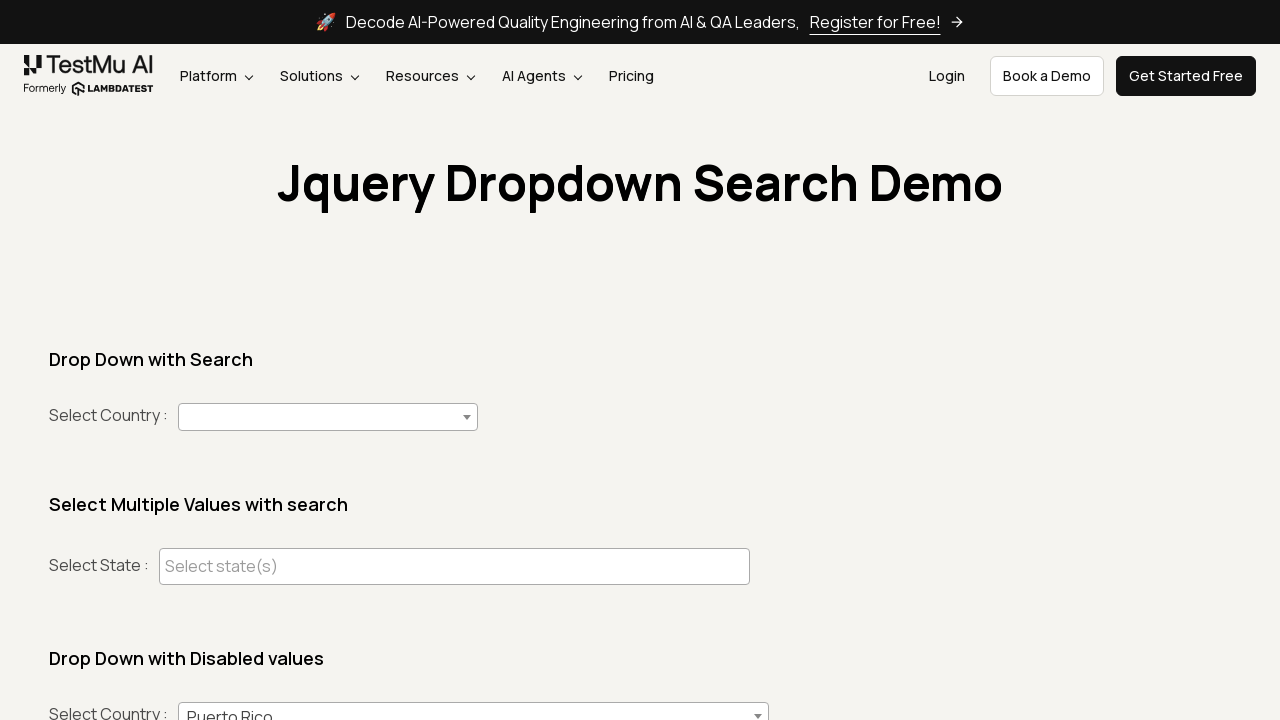

Clicked country dropdown to open it at (328, 417) on #country+span
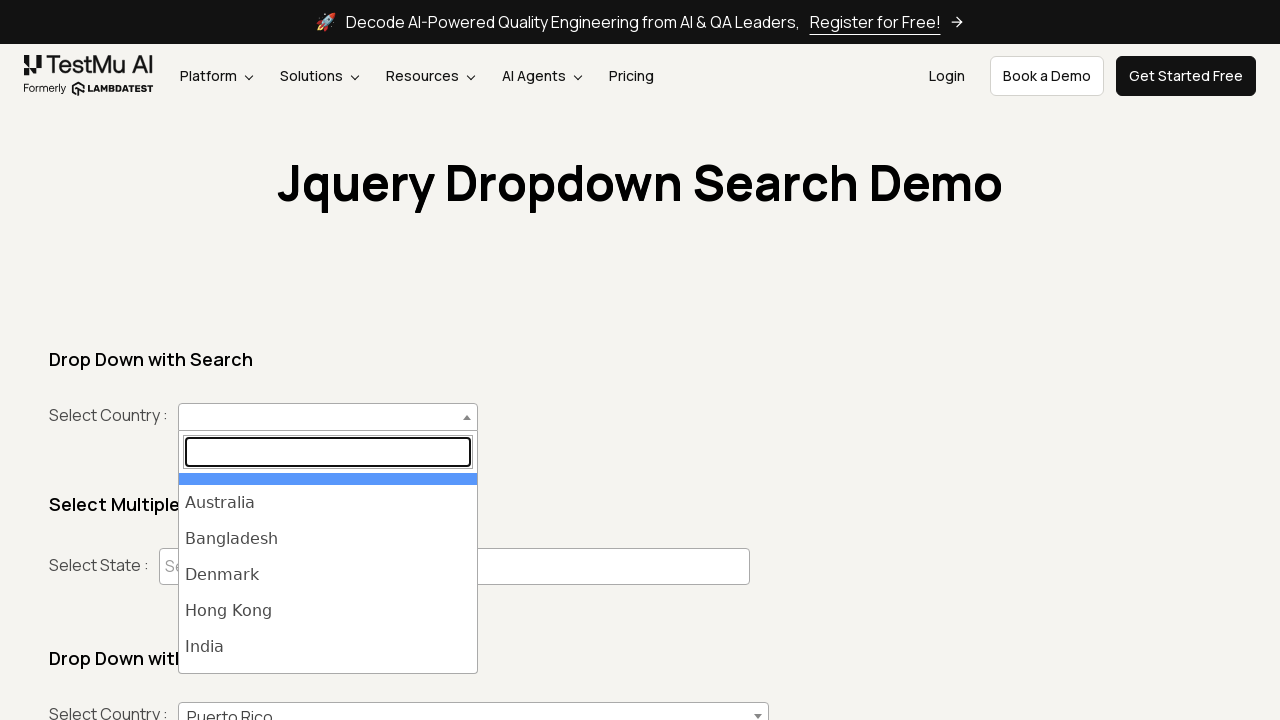

Selected India from the dropdown at (328, 647) on ul#select2-country-results >> li >> internal:has-text="India"i
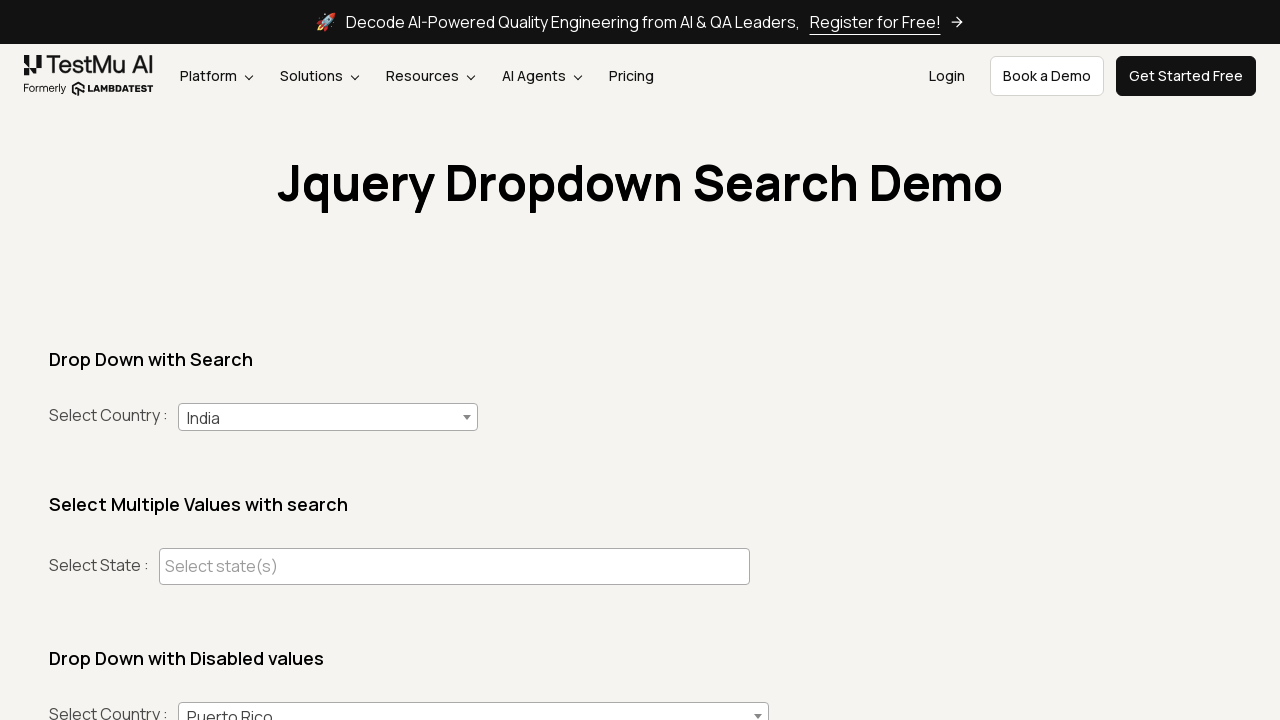

Clicked country dropdown to open it again at (328, 417) on #country+span
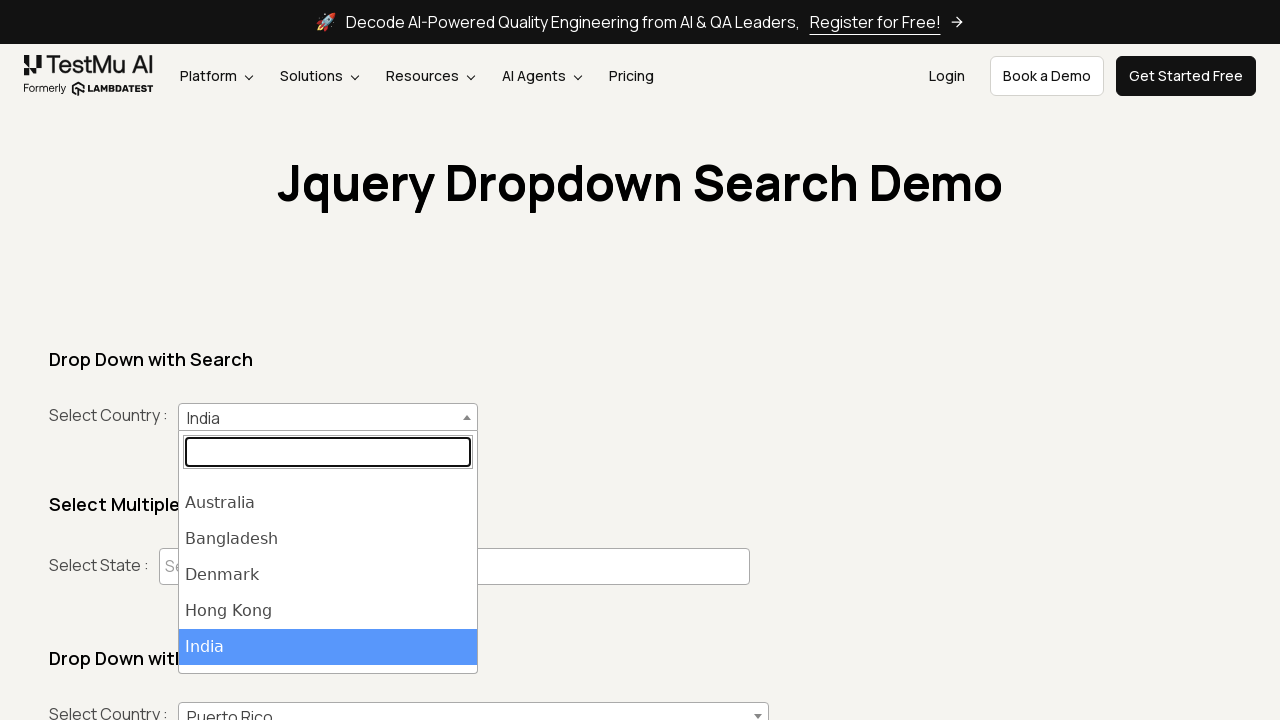

Selected Denmark from the dropdown at (328, 575) on ul#select2-country-results >> li >> internal:has-text="Denmark"i
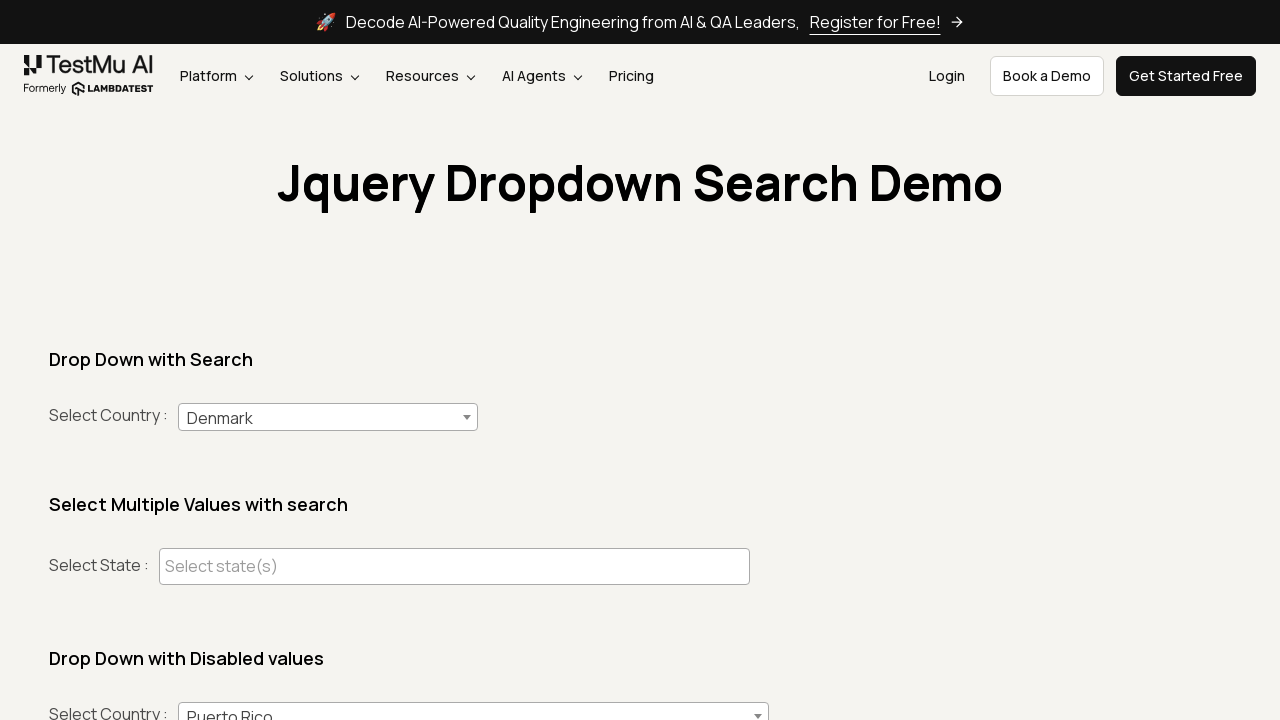

Clicked country dropdown to open it again at (328, 417) on #country+span
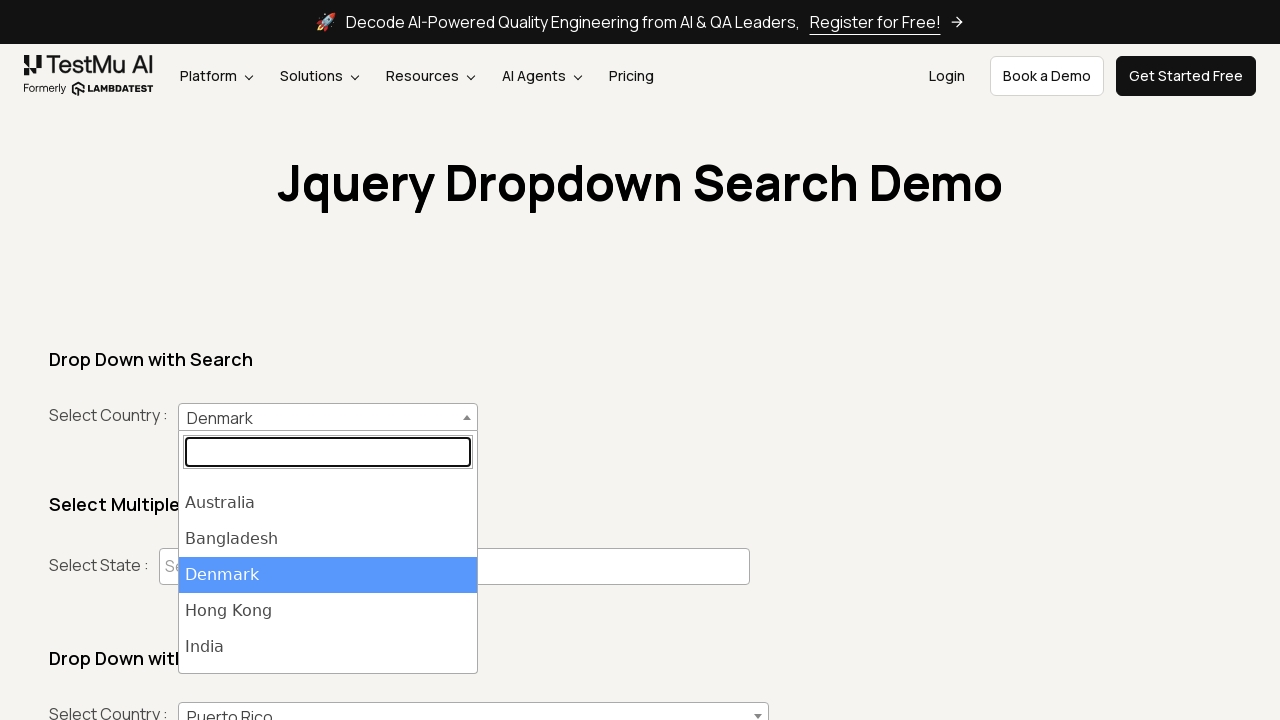

Selected South Africa from the dropdown at (328, 619) on ul#select2-country-results >> li >> internal:has-text="South Africa"i
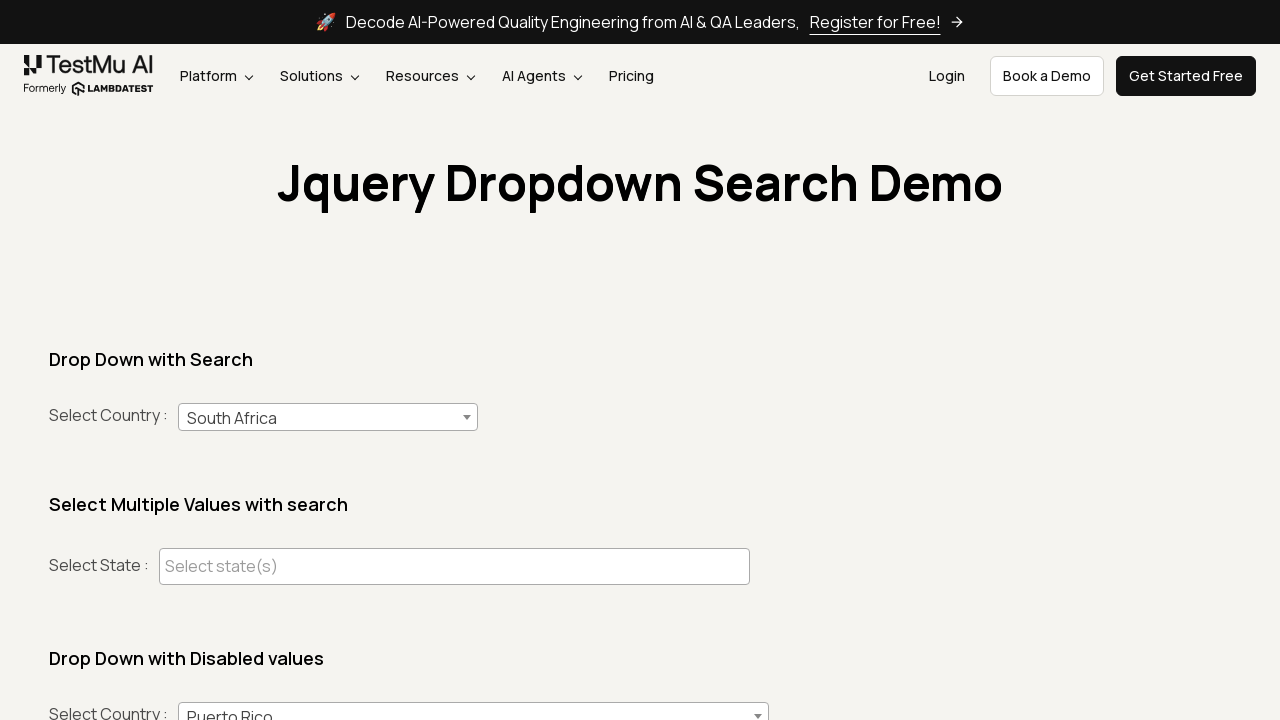

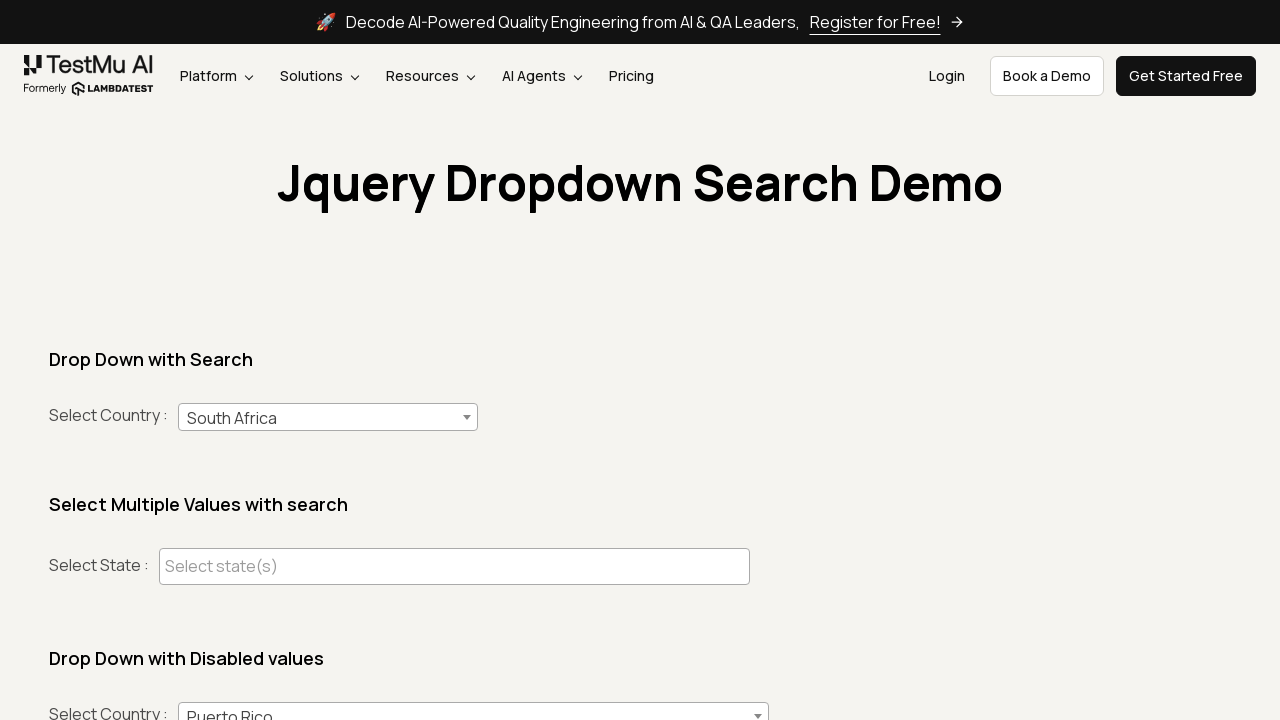